Tests marking individual todo items as complete by clicking their toggle checkboxes

Starting URL: https://demo.playwright.dev/todomvc

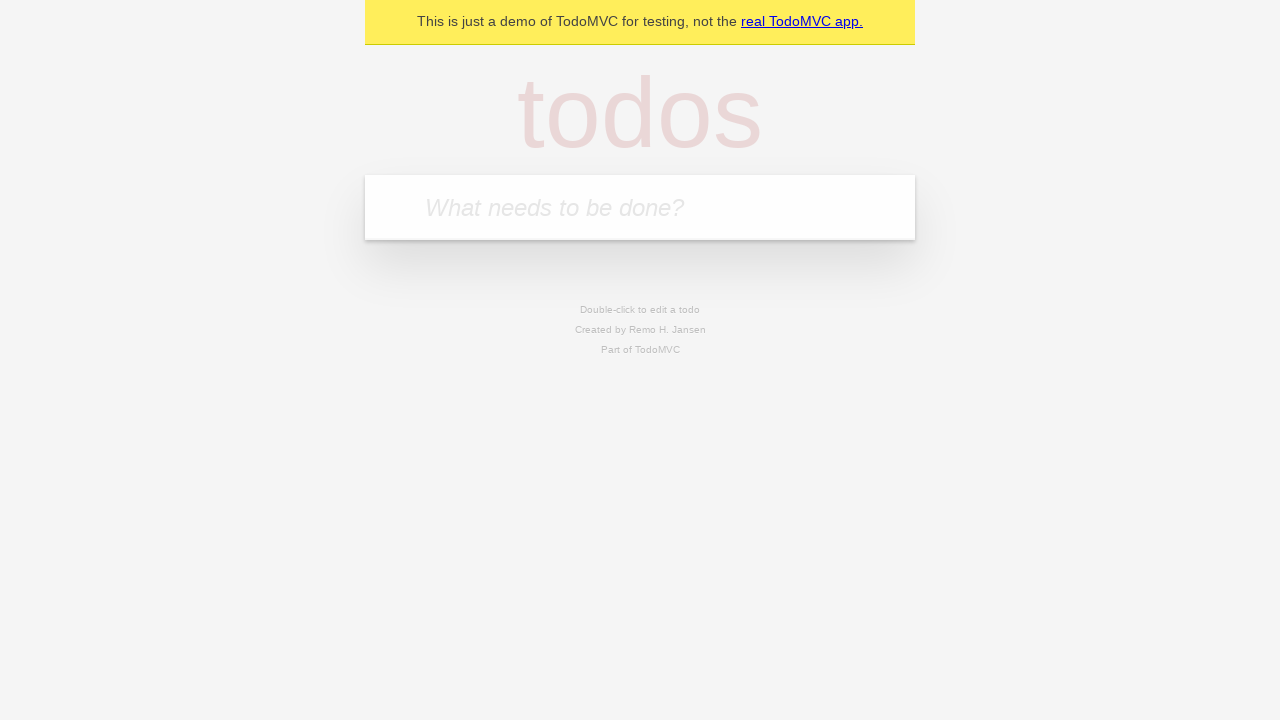

Filled todo input with 'buy some cheese' on internal:attr=[placeholder="What needs to be done?"i]
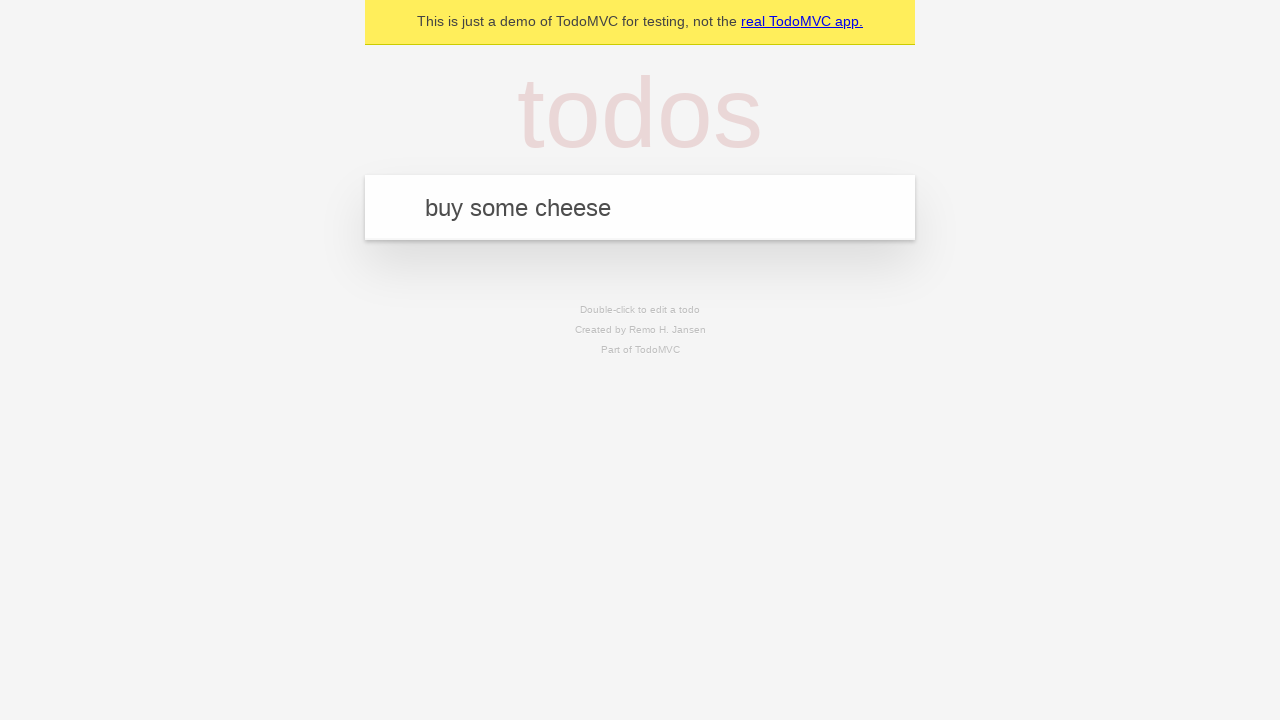

Pressed Enter to create first todo item on internal:attr=[placeholder="What needs to be done?"i]
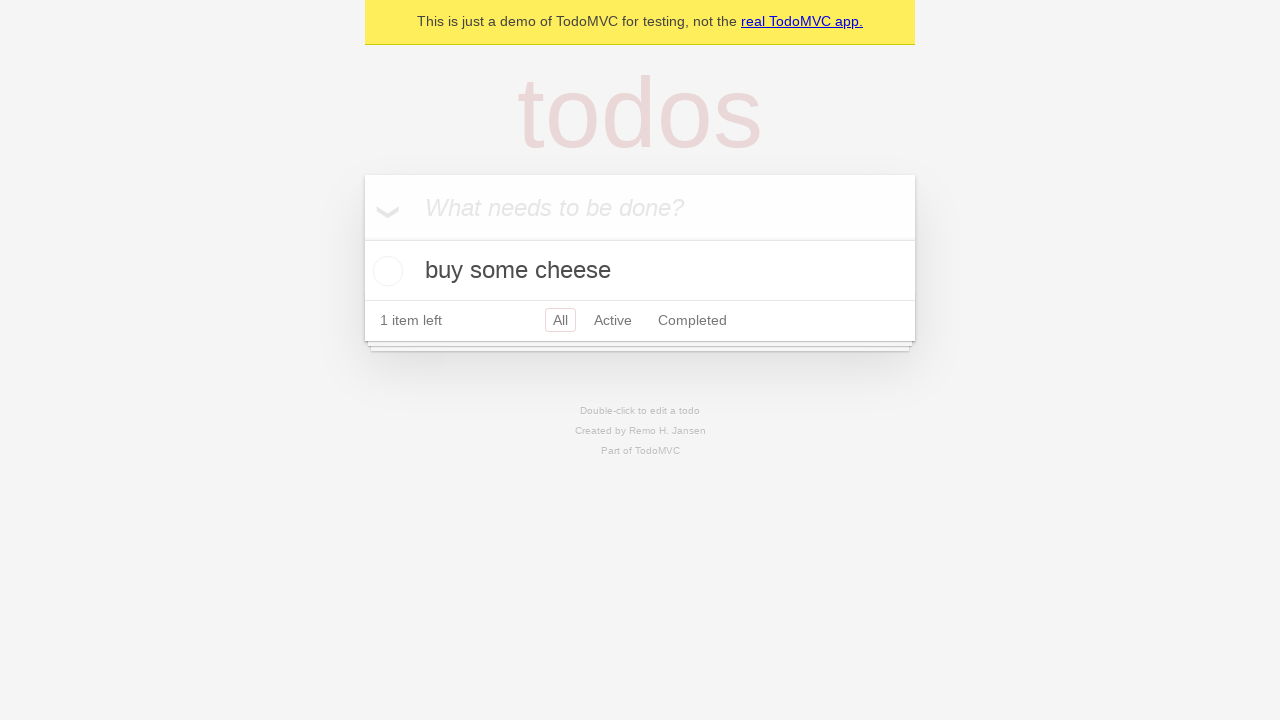

Filled todo input with 'feed the cat' on internal:attr=[placeholder="What needs to be done?"i]
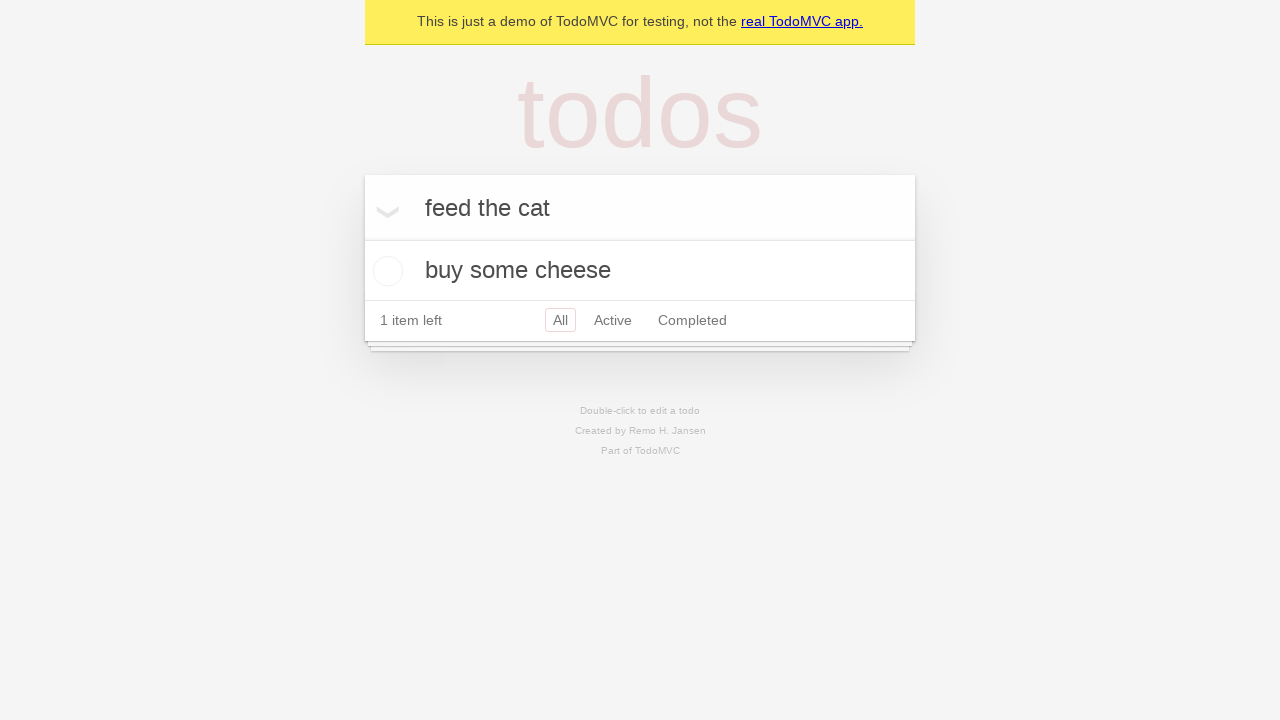

Pressed Enter to create second todo item on internal:attr=[placeholder="What needs to be done?"i]
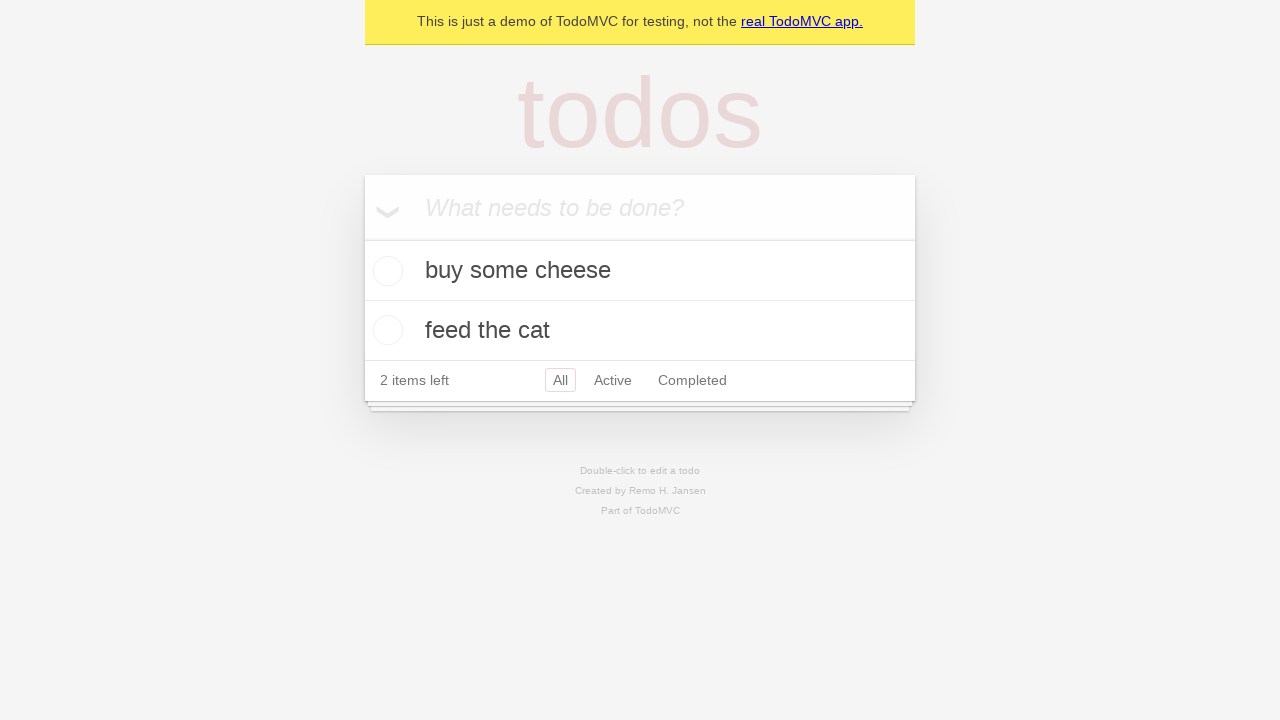

Marked first todo item 'buy some cheese' as complete at (385, 271) on .todo-list li >> nth=0 >> .toggle
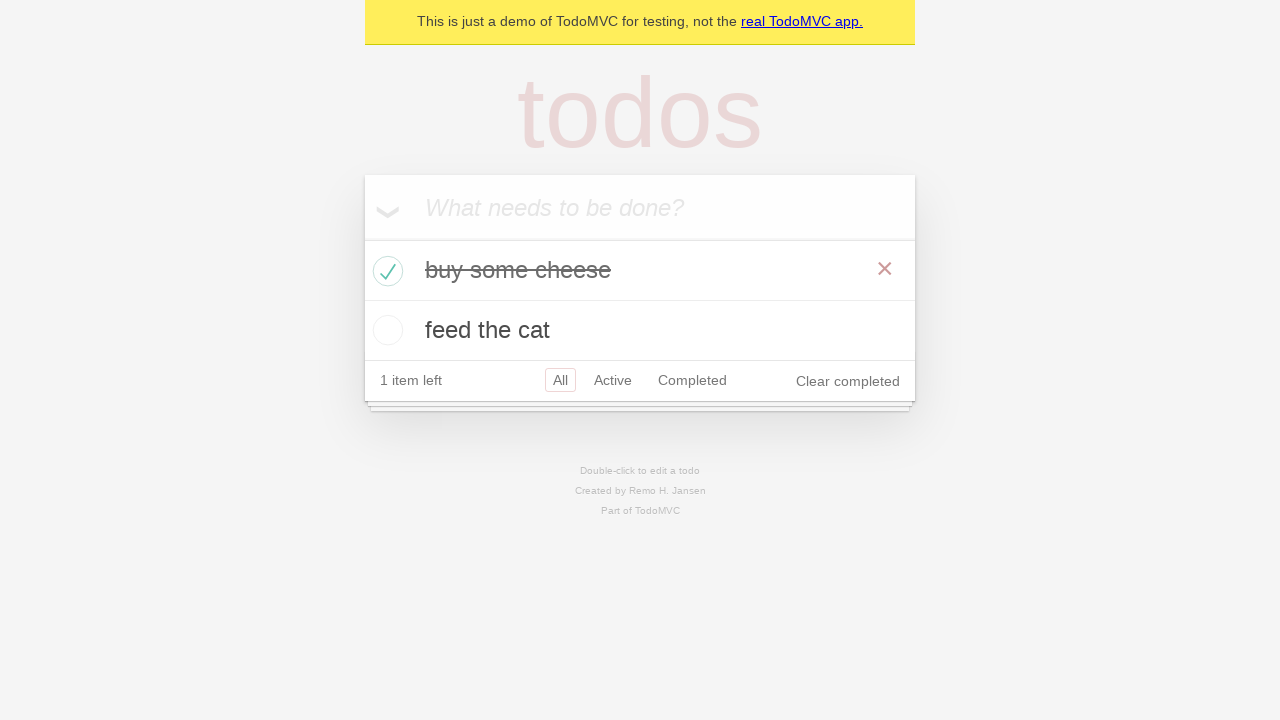

Marked second todo item 'feed the cat' as complete at (385, 330) on .todo-list li >> nth=1 >> .toggle
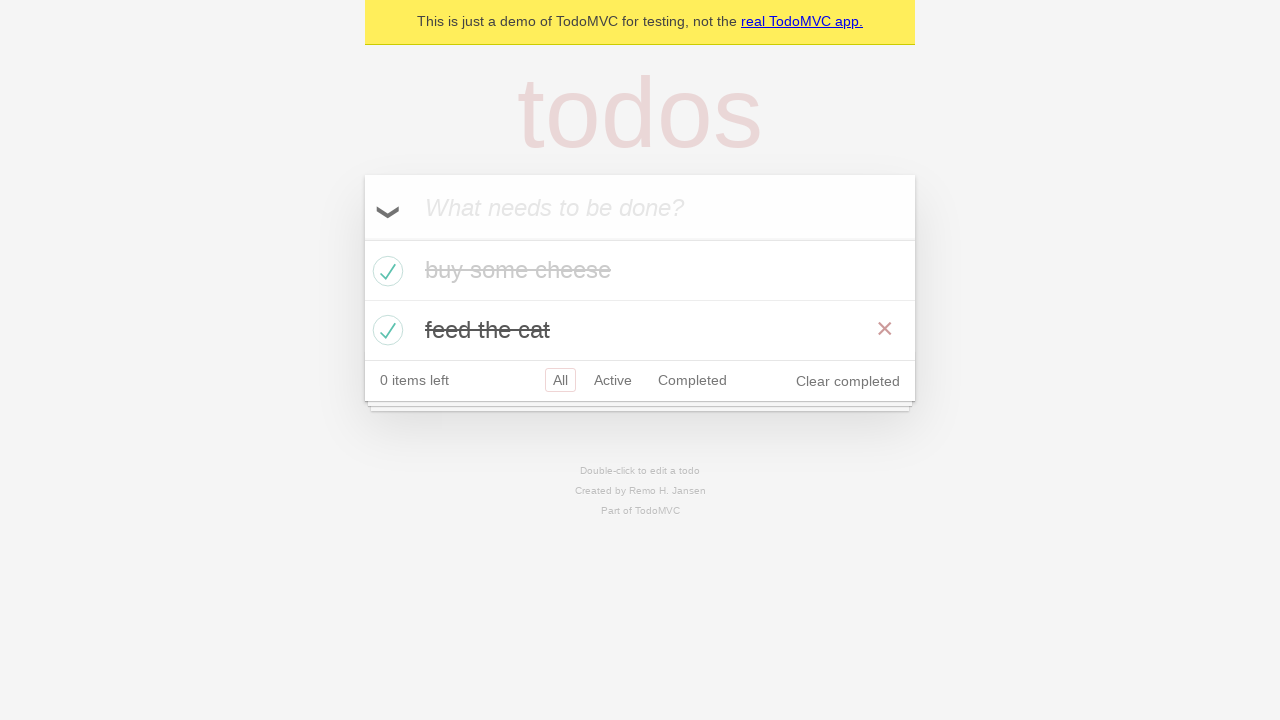

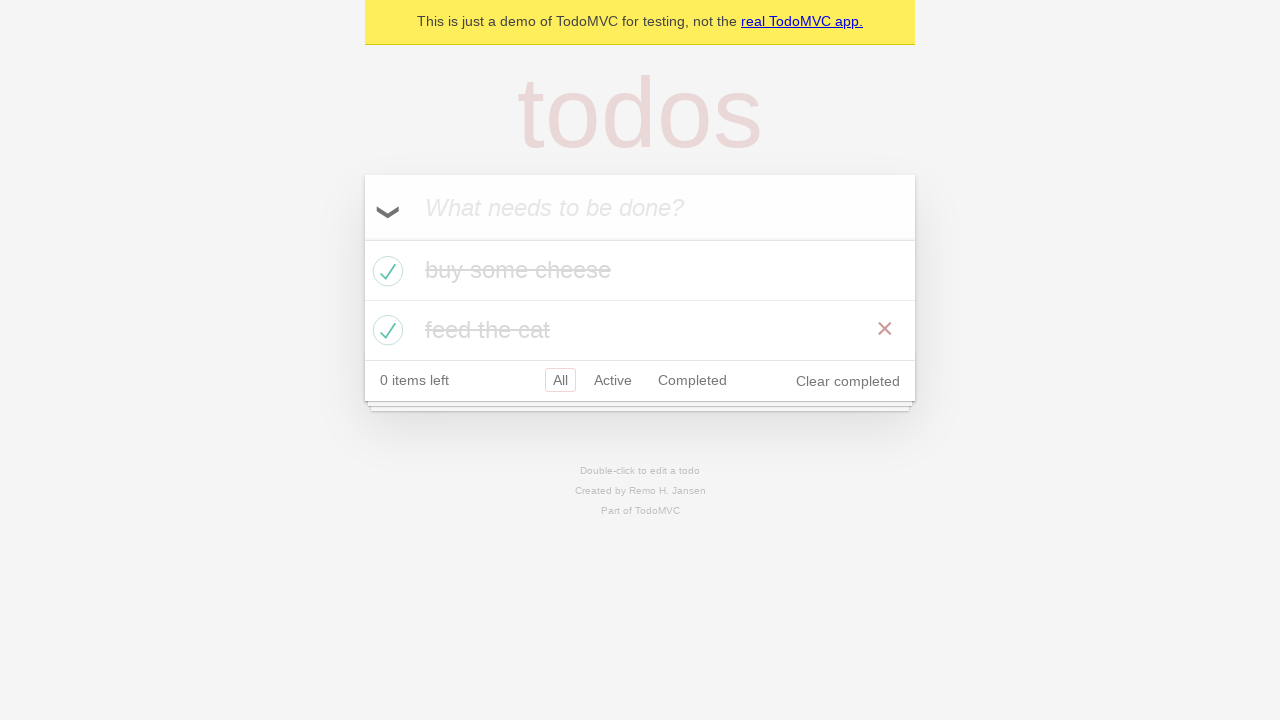